Tests the Monterey Bay Aquarium website by verifying the page title, clicking on the Animals tab, and confirming the "Explore amazing stories" heading is displayed.

Starting URL: https://www.montereybayaquarium.org

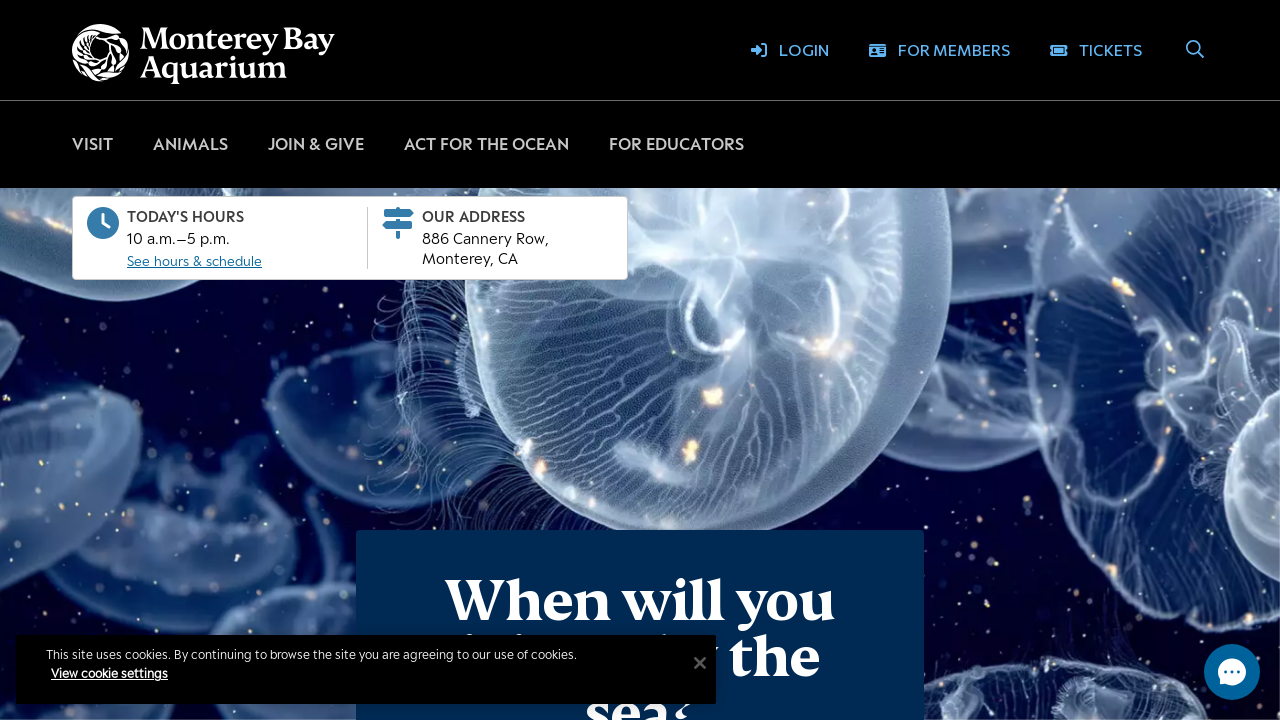

Verified page title is 'Monterey Bay Aquarium'
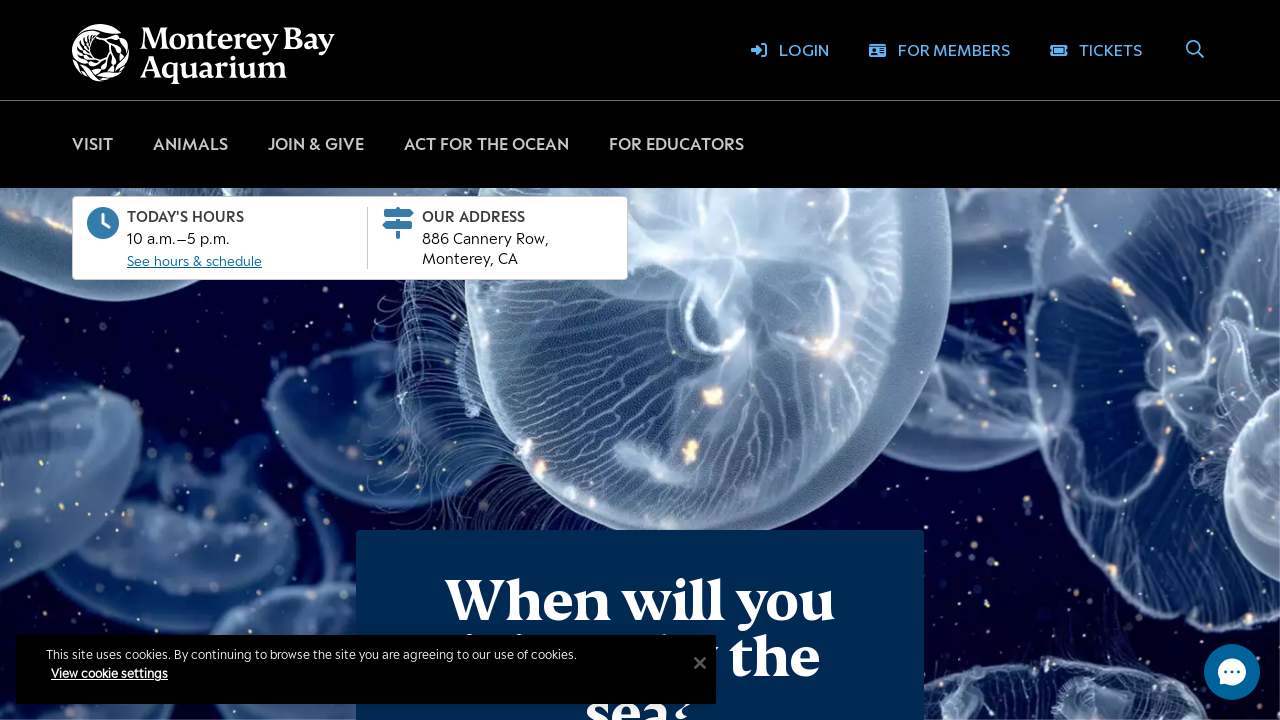

Clicked on the Animals tab at (190, 144) on xpath=//button[normalize-space()='Animals']
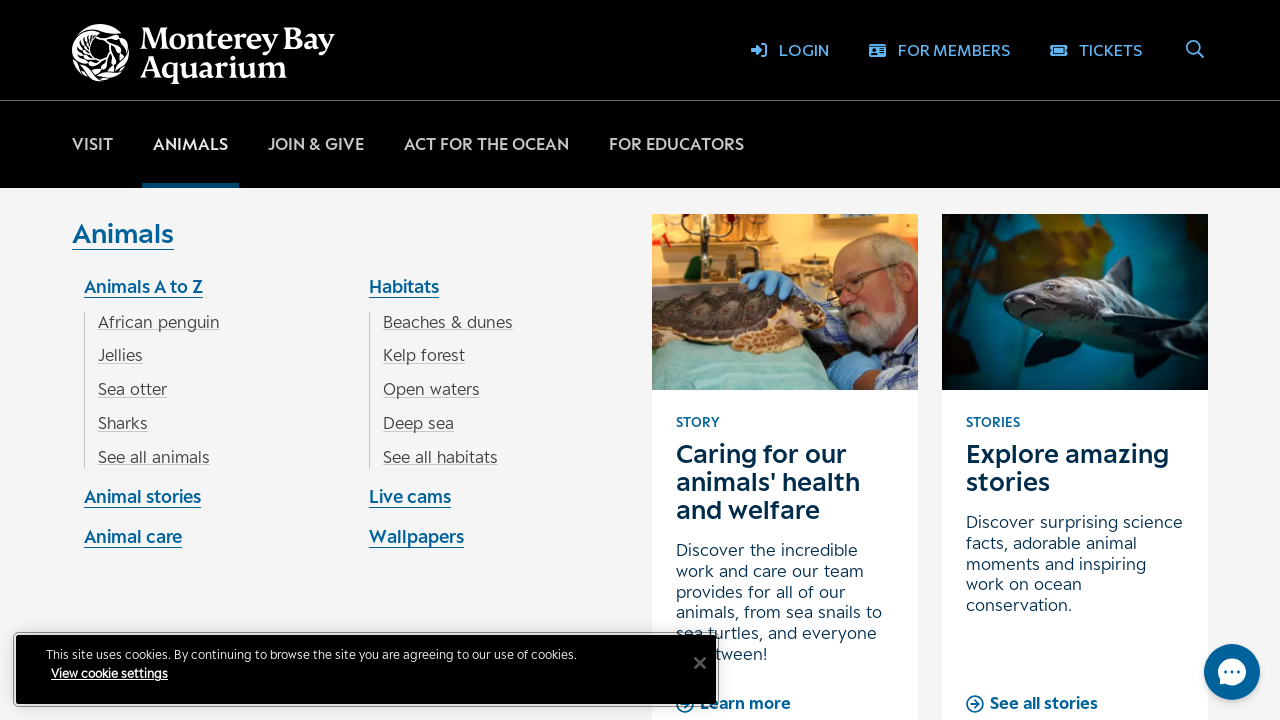

Waited for 'Explore amazing stories' heading to become visible
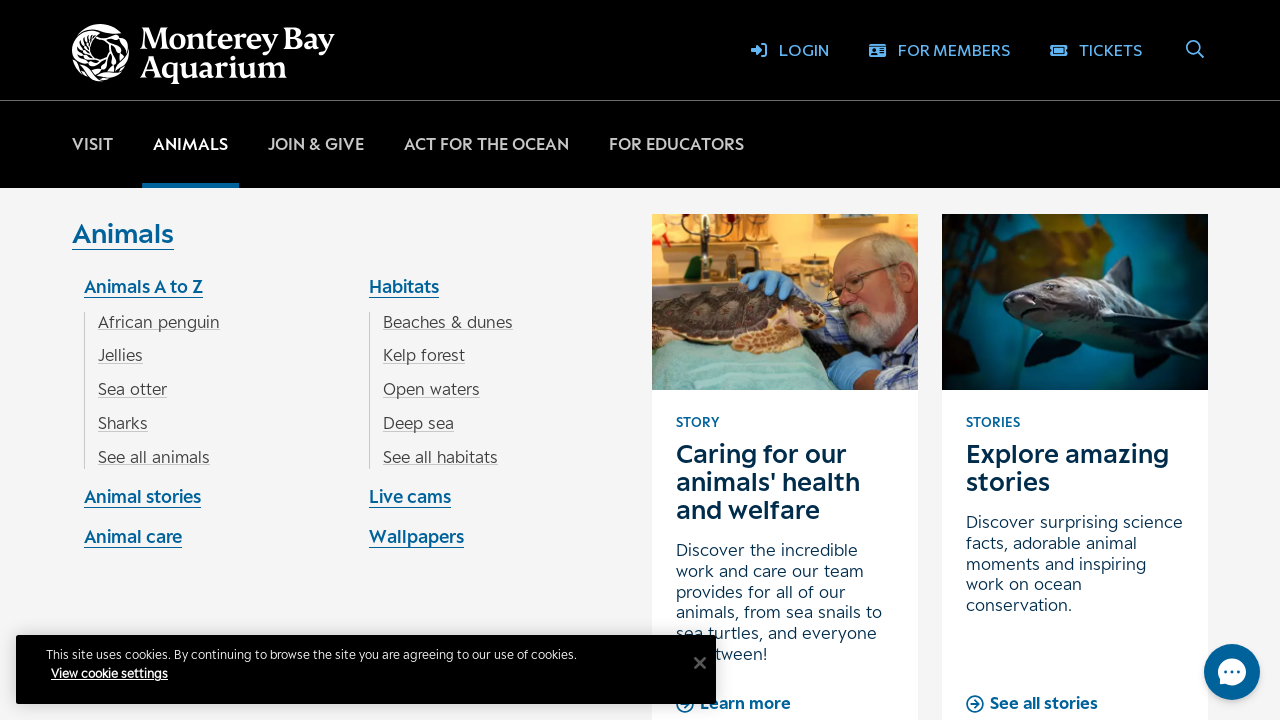

Verified 'Explore amazing stories' heading text content
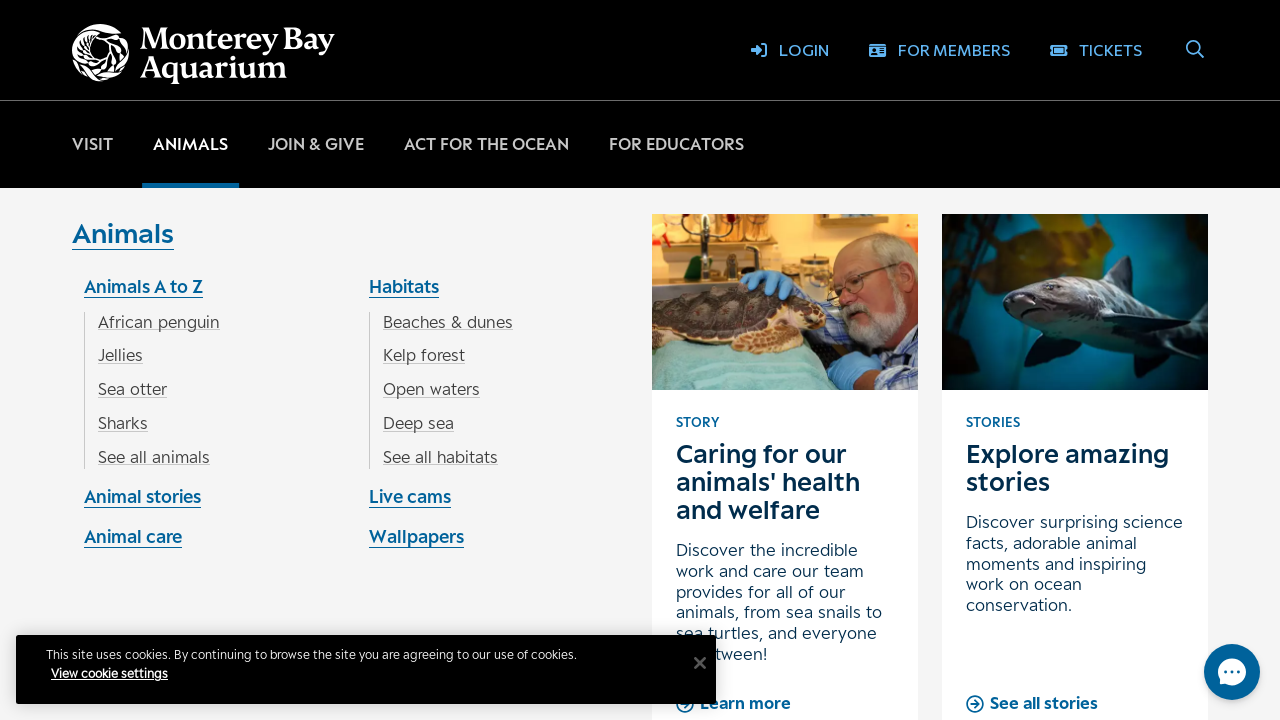

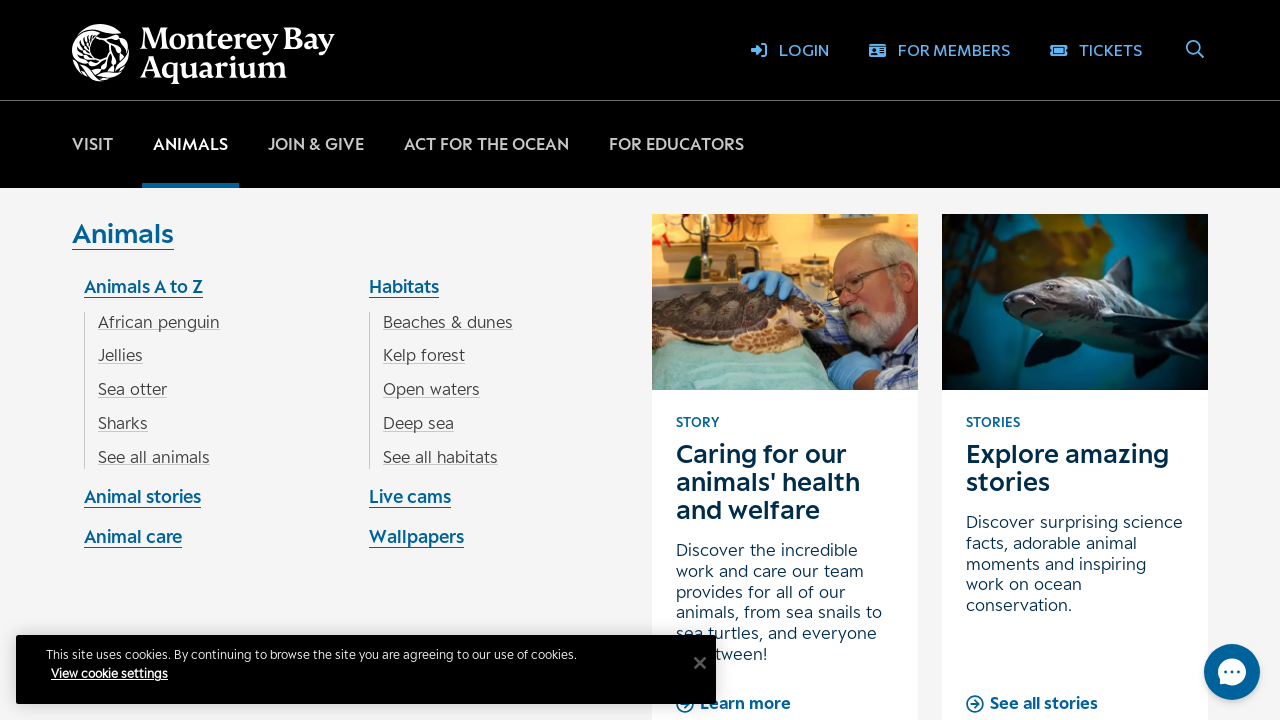